Tests a web form by filling in text fields (name, password, comment), counting input elements, and clicking navigation links to test link text locators.

Starting URL: https://www.selenium.dev/selenium/web/web-form.html

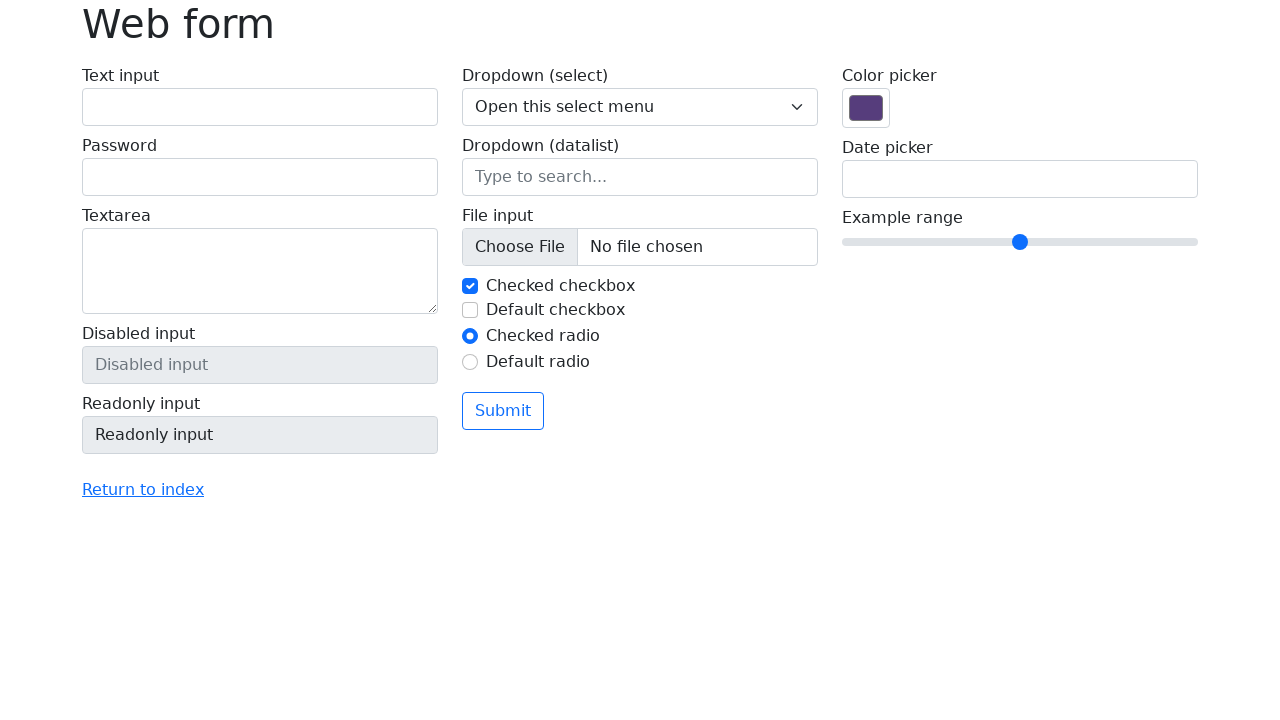

Filled name field with 'Adam' on #my-text-id
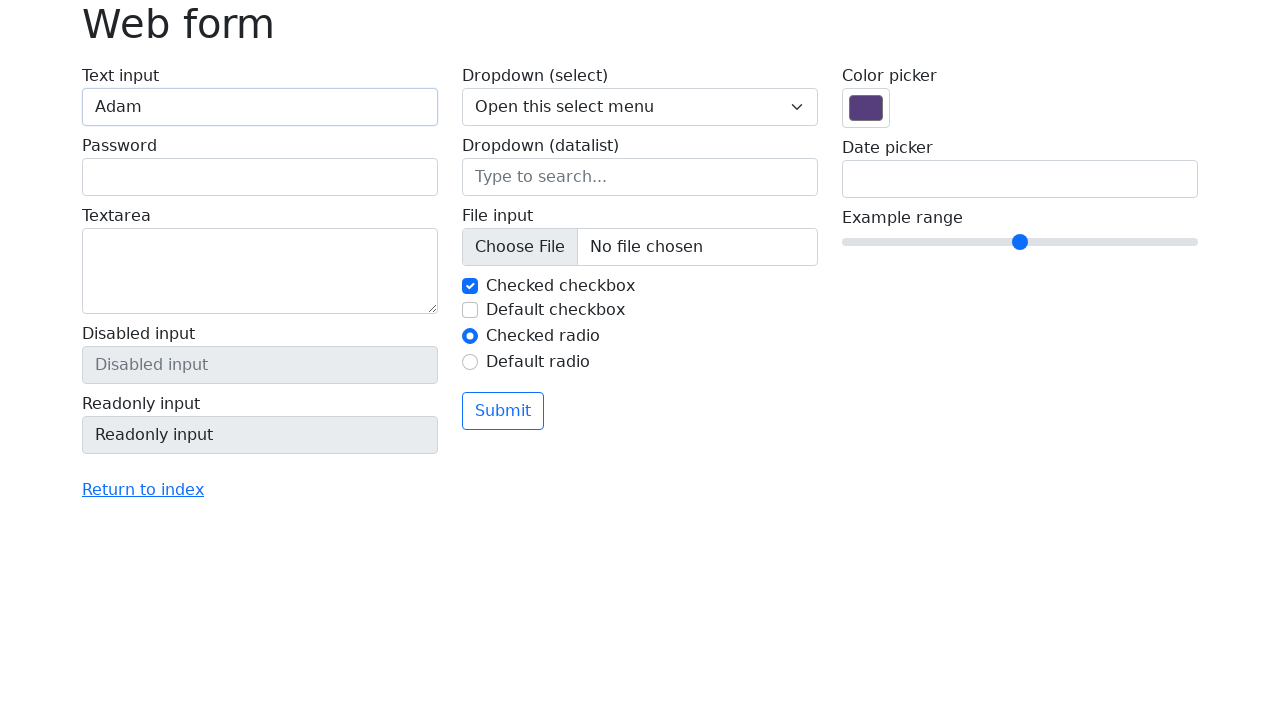

Filled password field with 'Password123' on input[name='my-password']
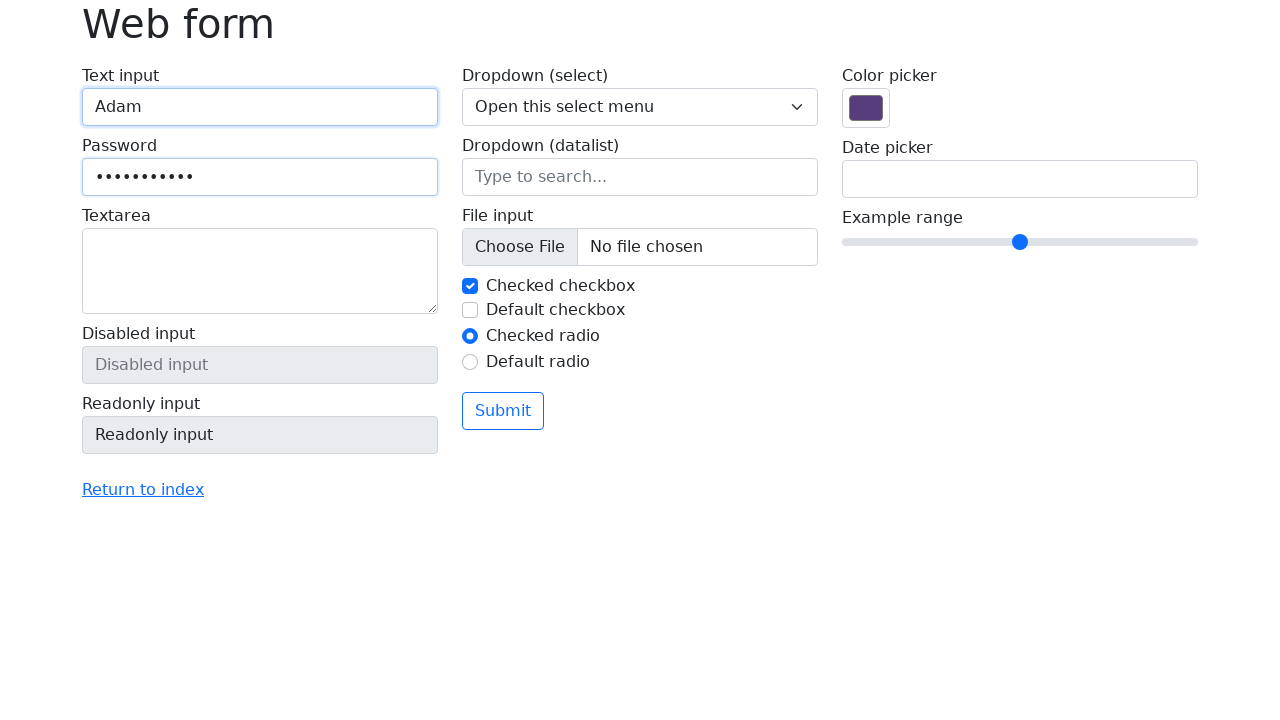

Filled comment field with 'Test Comment' on .form-control >> nth=2
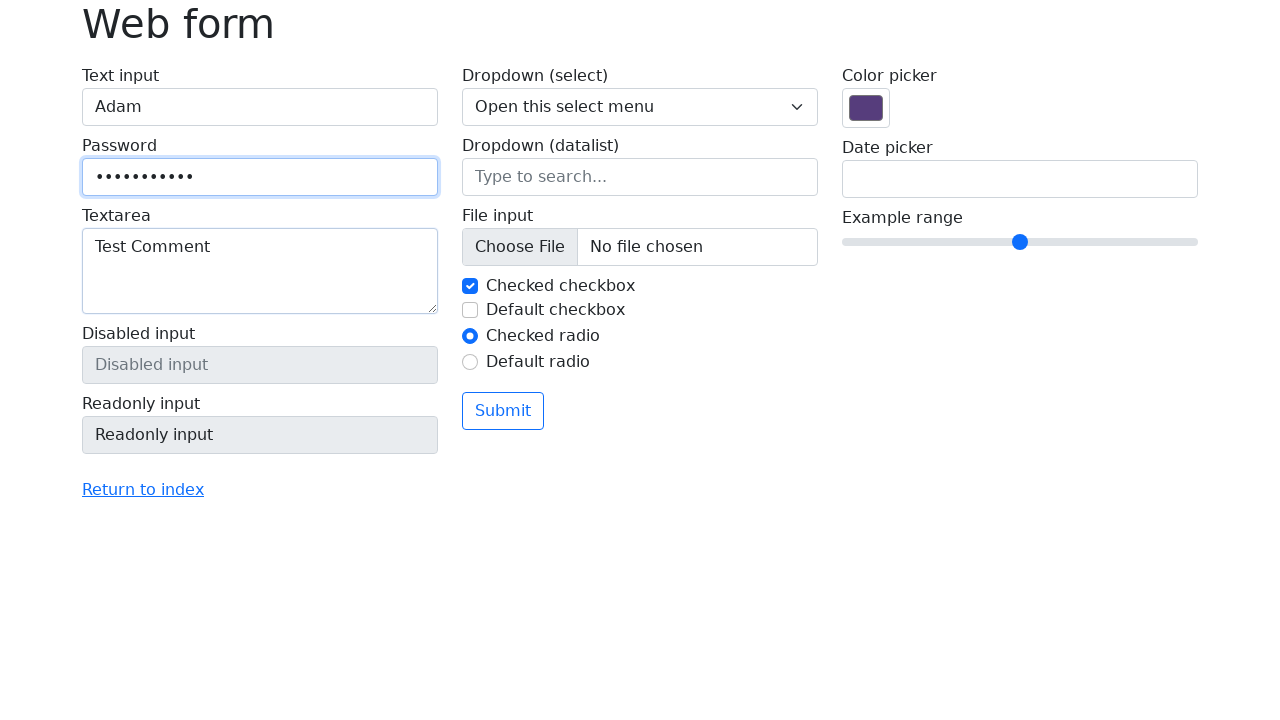

Clicked 'Return to index' link at (143, 490) on text=Return to index
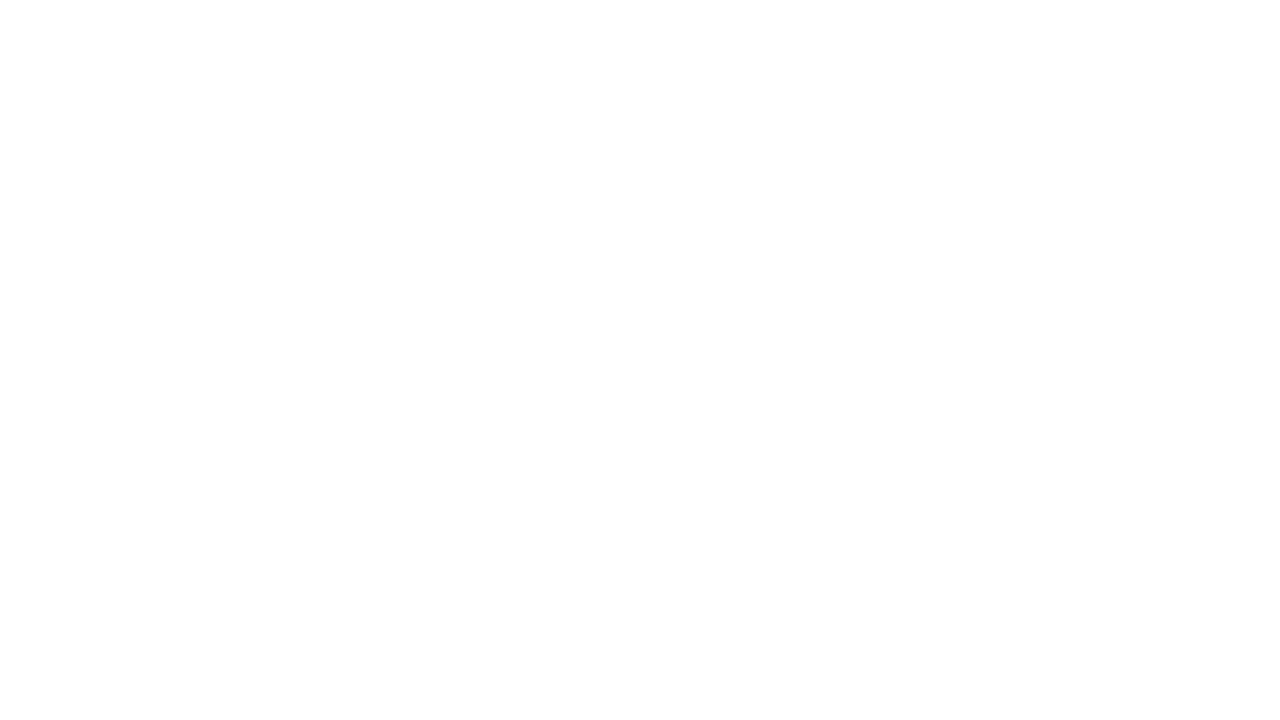

Navigated back to previous page
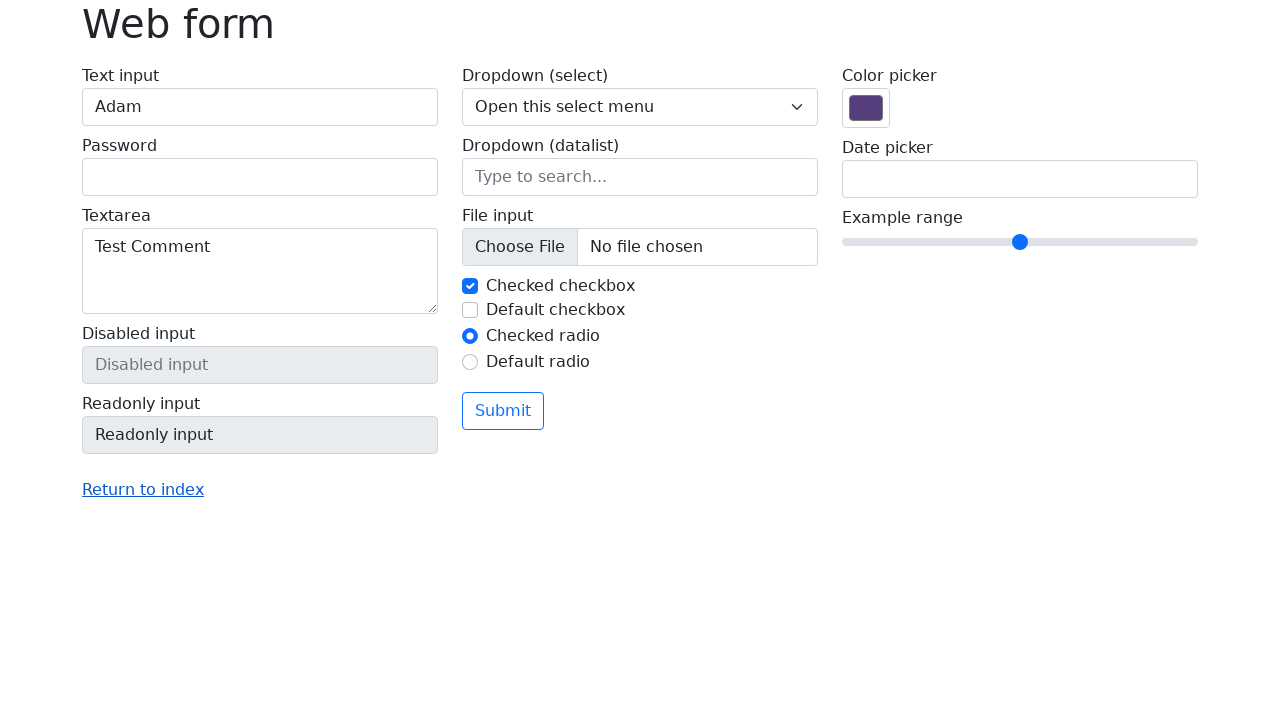

Clicked link with partial text 'Return' at (143, 490) on text=Return
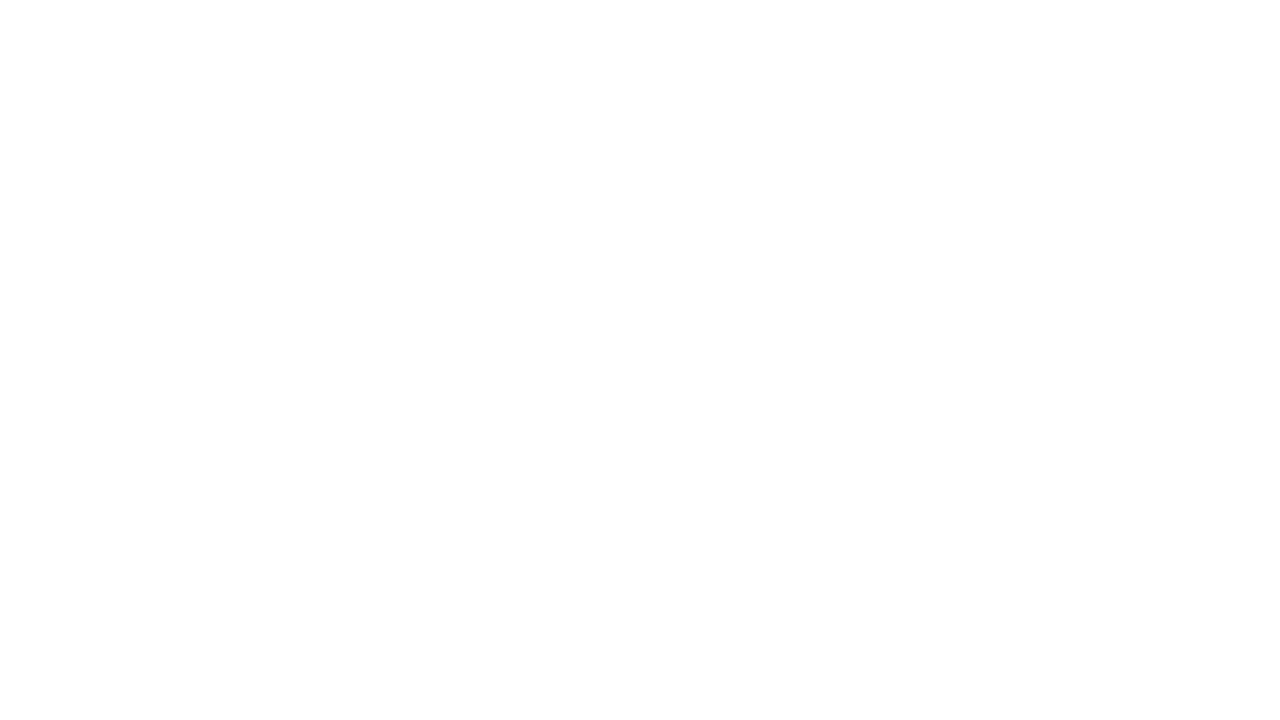

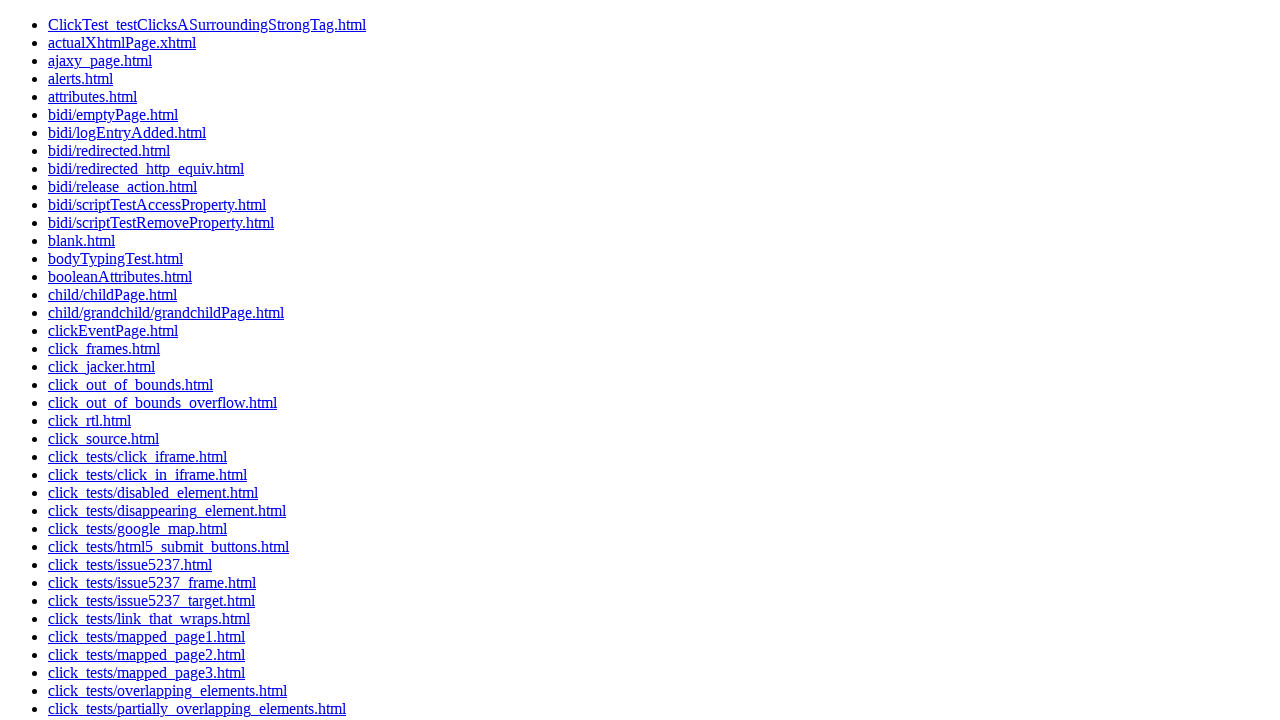